Tests table interaction on a training website by verifying table structure (rows/columns), reading cell values, sorting the table by clicking the header, and verifying the sorted results

Starting URL: https://v1.training-support.net/selenium/tables

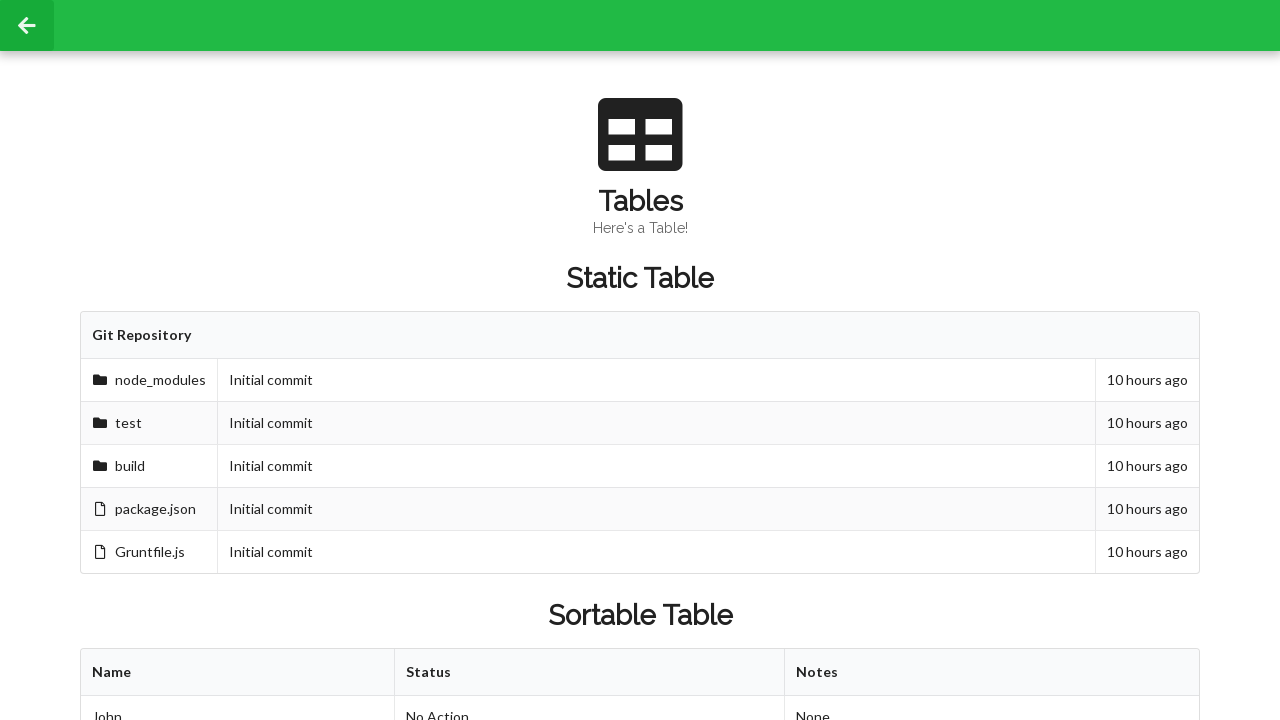

Waited for sortable table to be present
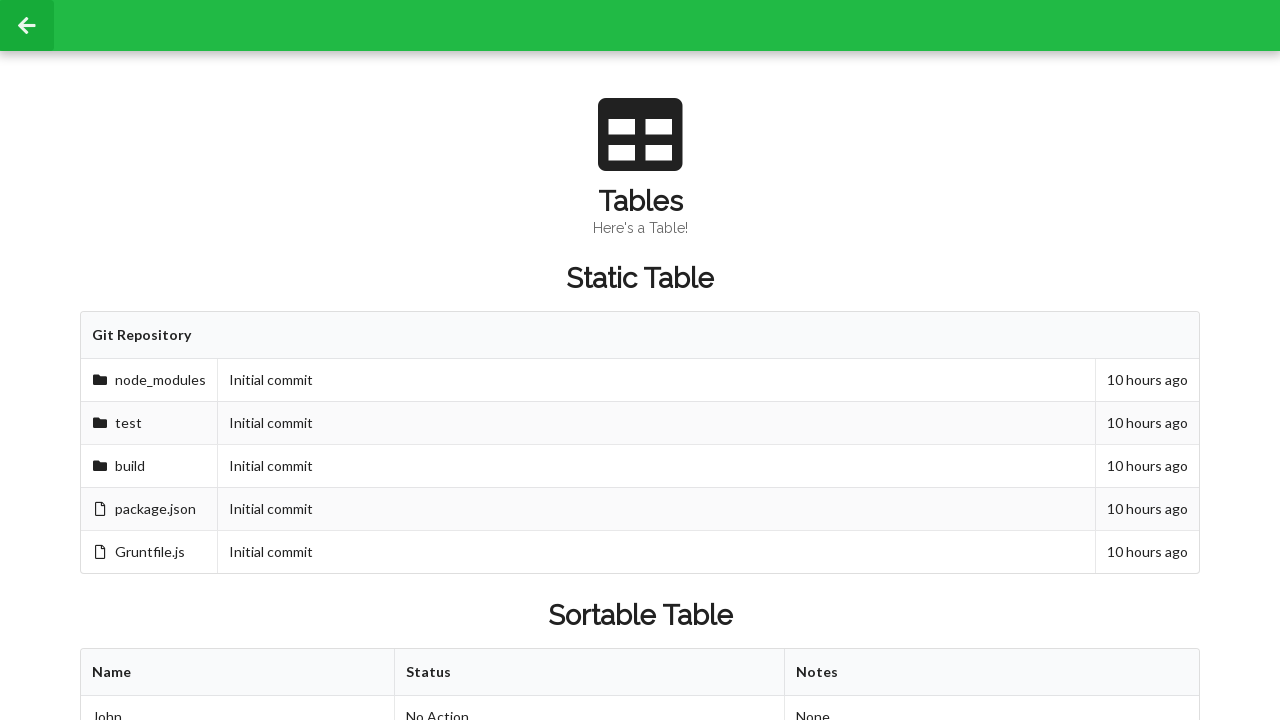

Retrieved column count: 3 columns
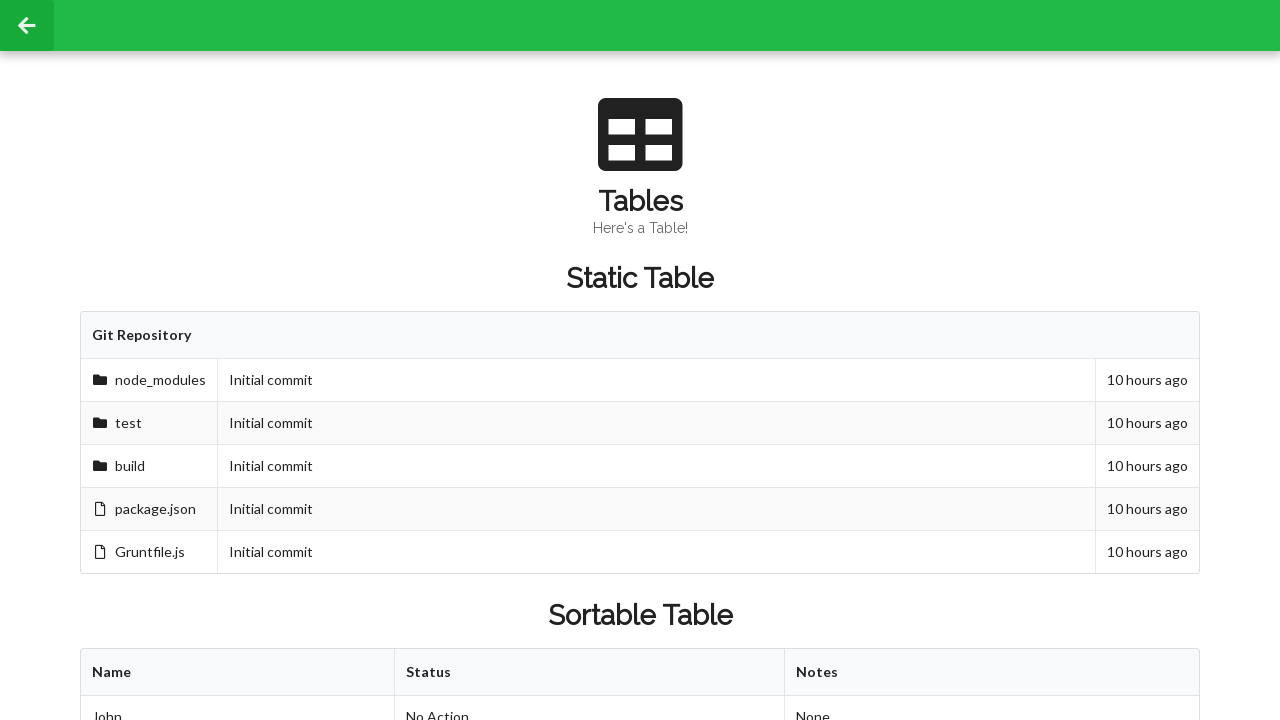

Retrieved row count: 3 rows
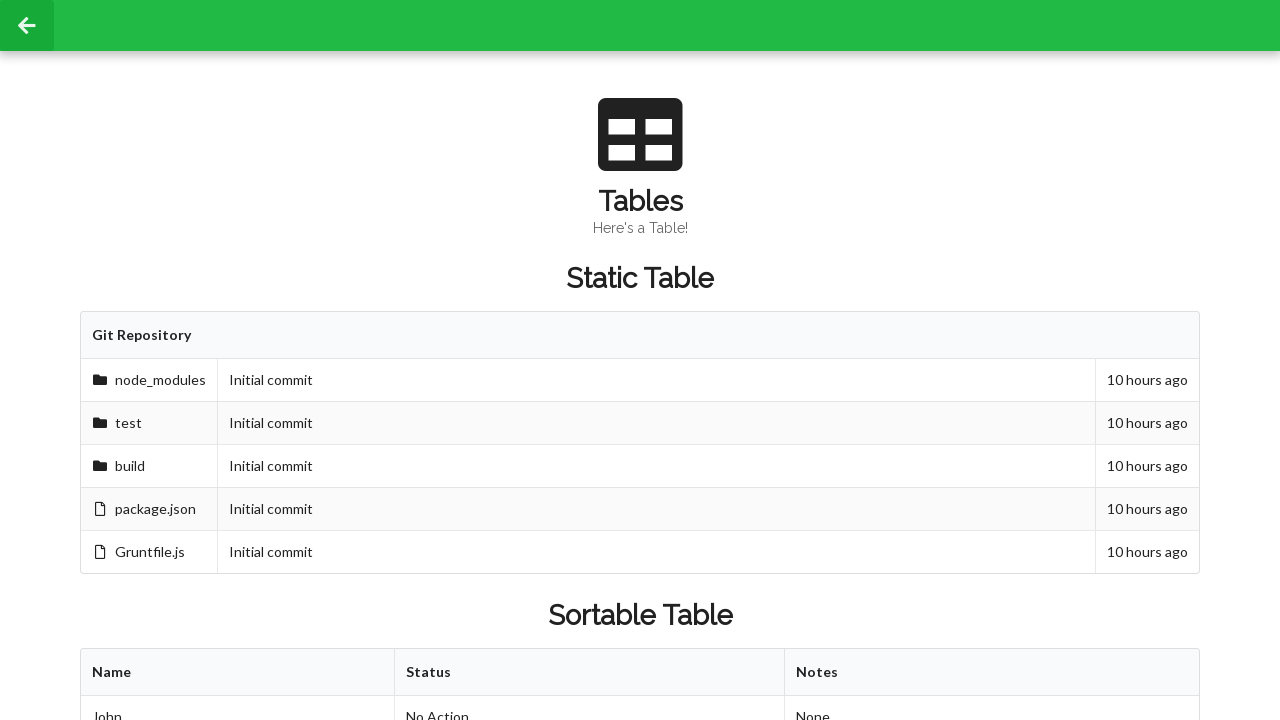

Retrieved cell value from second row, second column: Approved
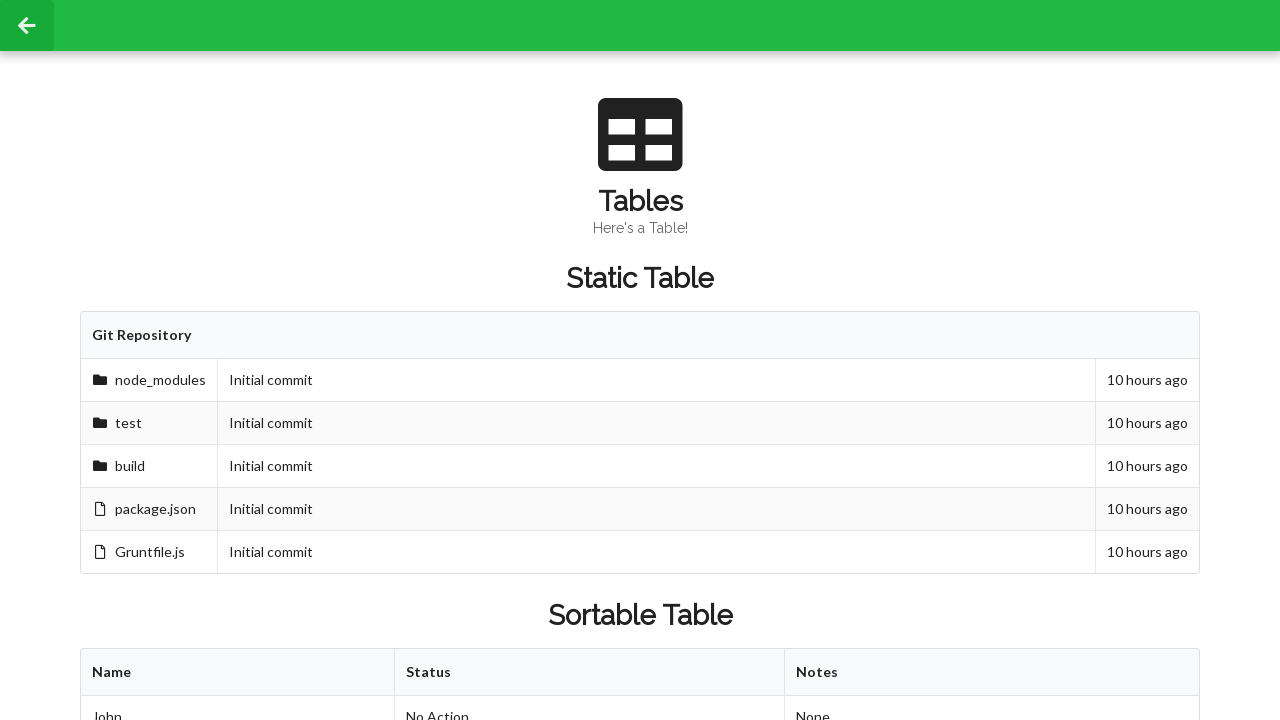

Clicked first table header to sort the table at (238, 673) on xpath=//table[@id='sortableTable']/thead/tr/th
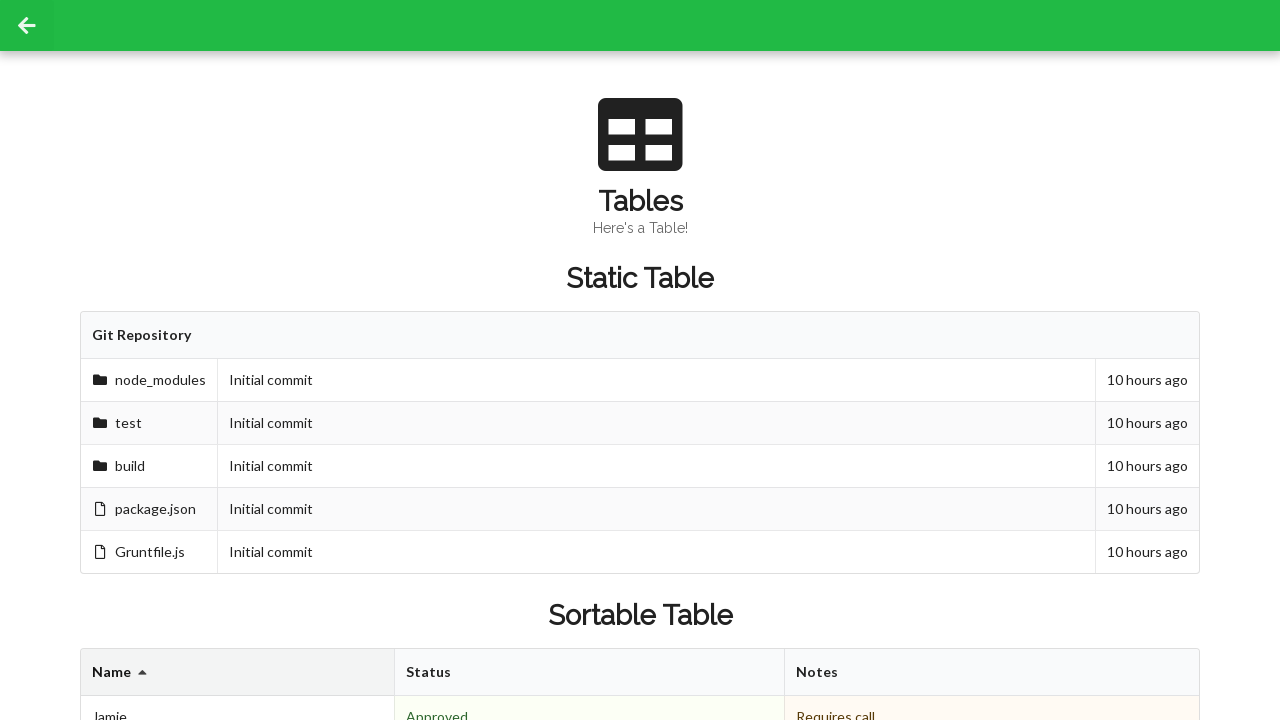

Retrieved cell value from second row, second column after sorting: Denied
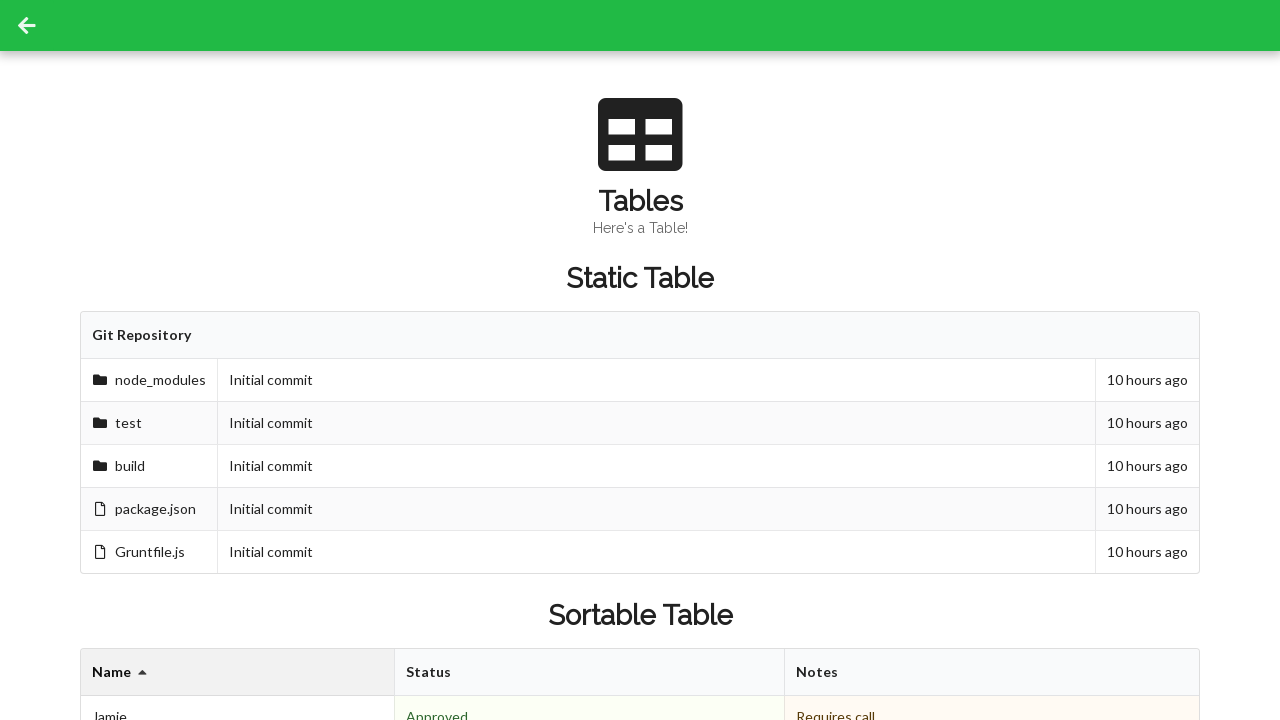

Retrieved footer cell values: 3 cells
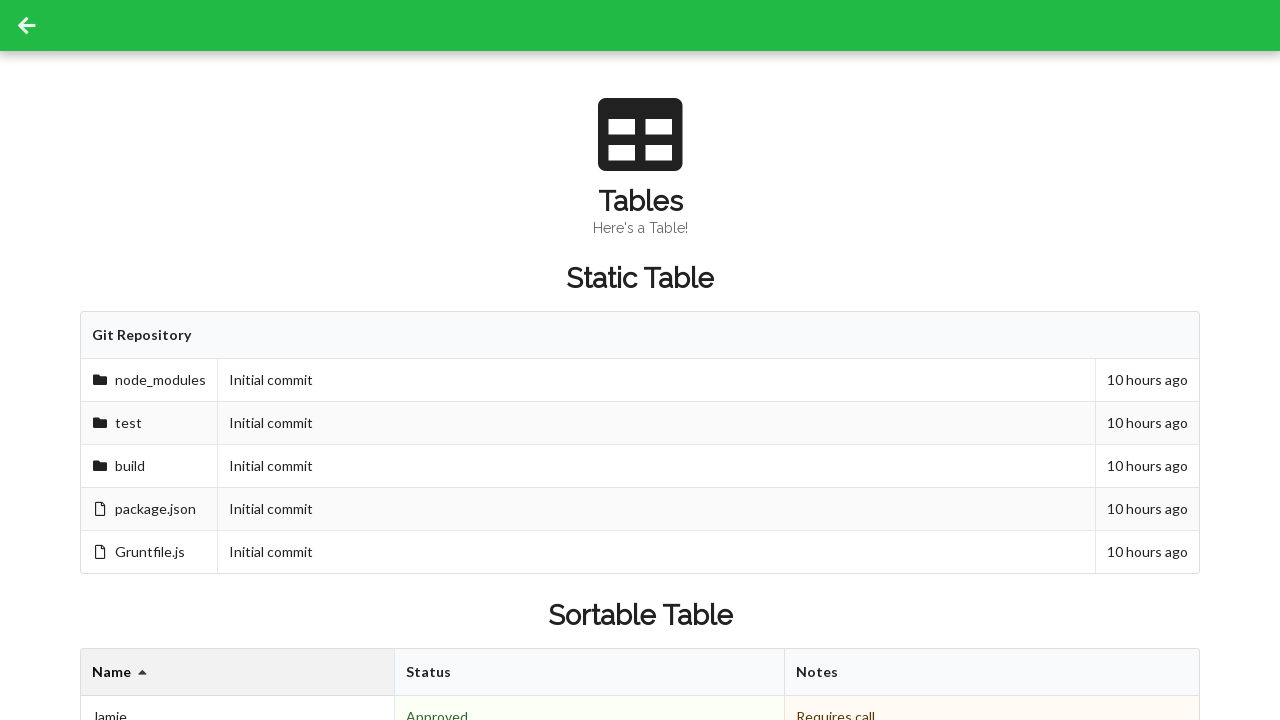

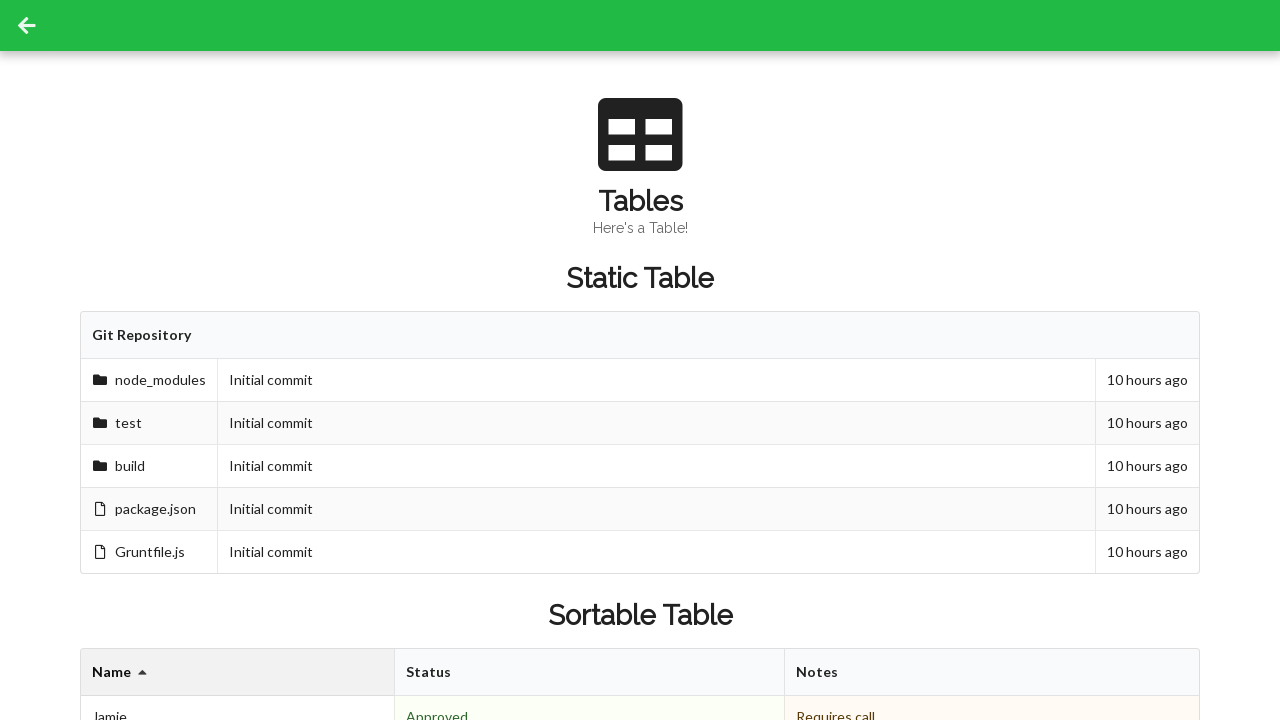